Tests marking all todo items as completed using the toggle all checkbox

Starting URL: https://demo.playwright.dev/todomvc

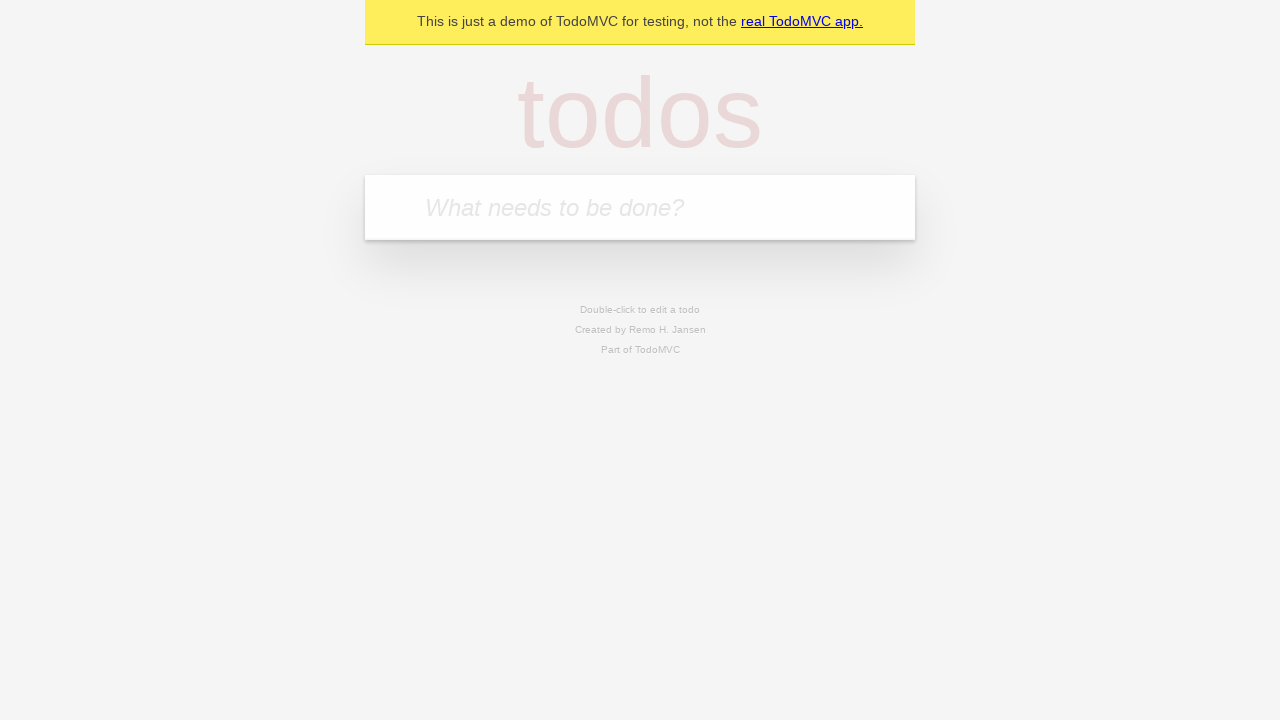

Filled todo input with 'buy some cheese' on internal:attr=[placeholder="What needs to be done?"i]
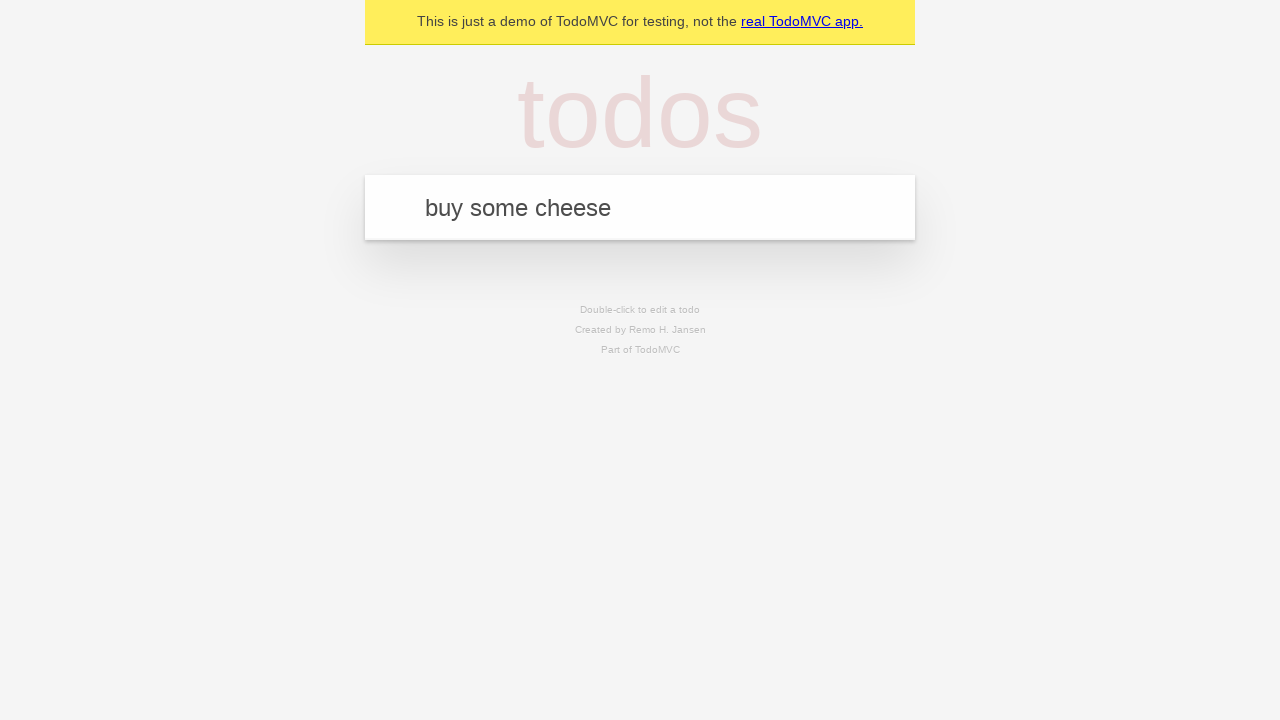

Pressed Enter to add 'buy some cheese' to todo list on internal:attr=[placeholder="What needs to be done?"i]
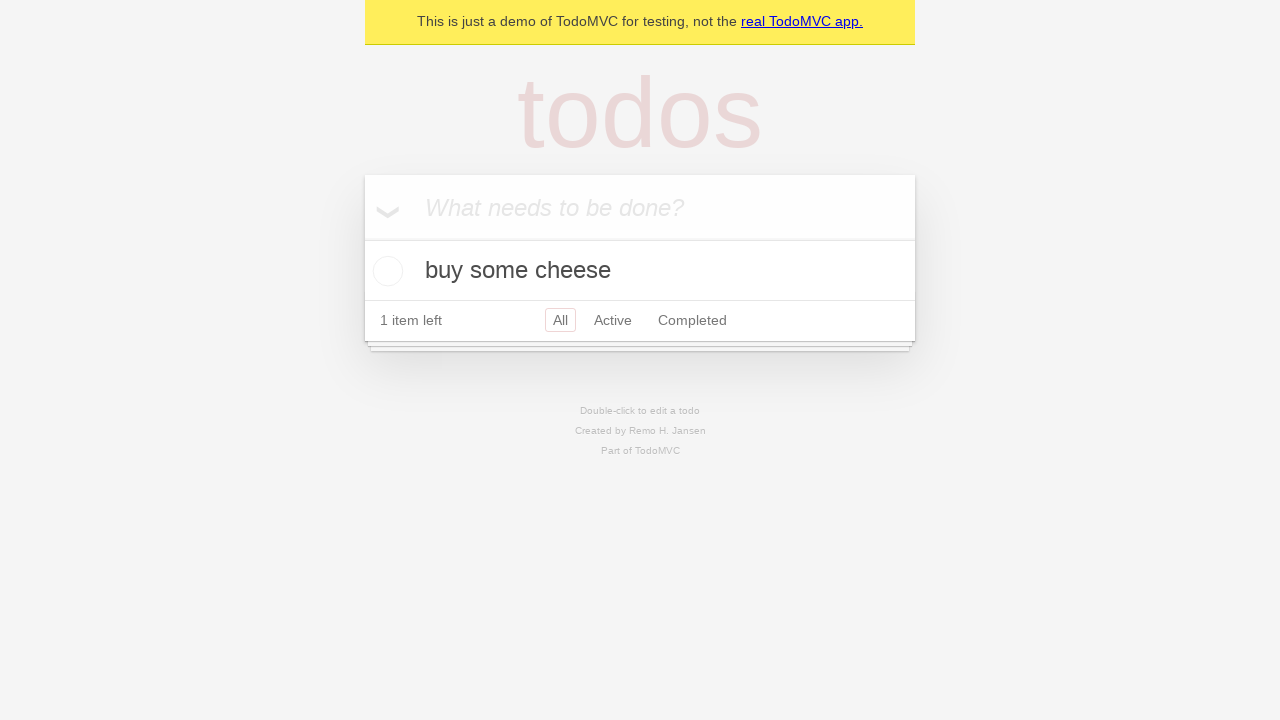

Filled todo input with 'feed the cat' on internal:attr=[placeholder="What needs to be done?"i]
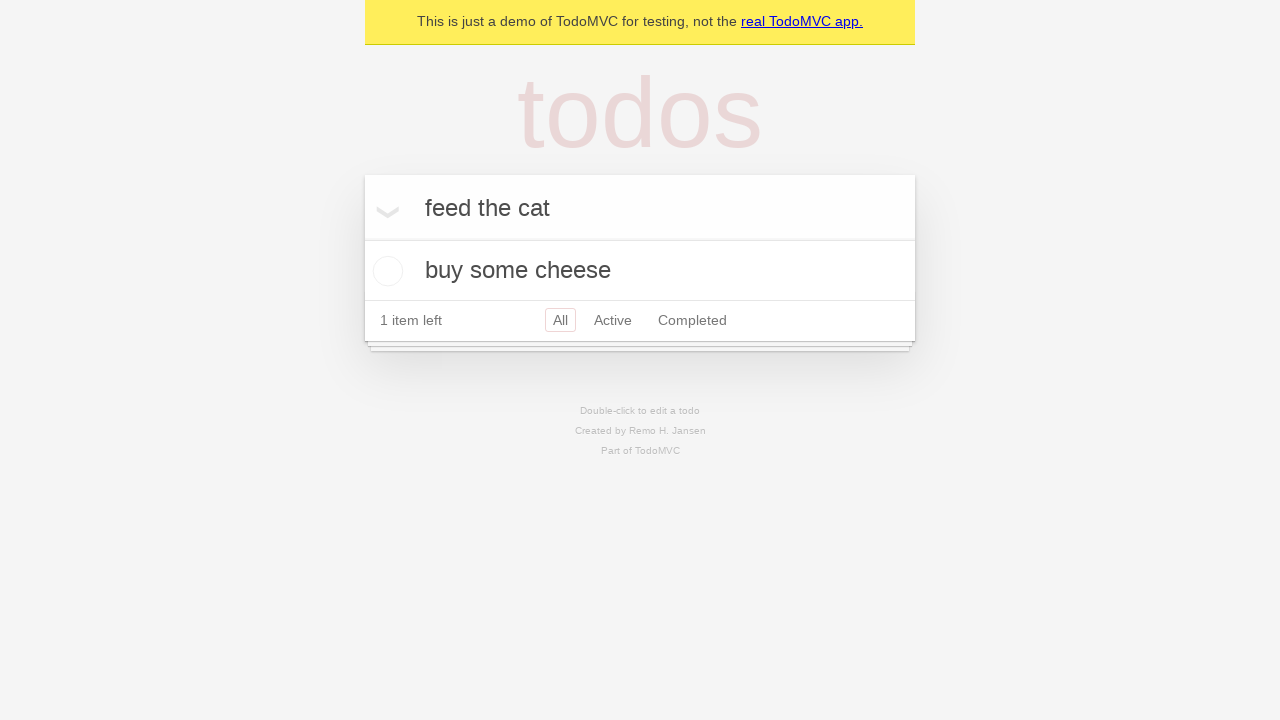

Pressed Enter to add 'feed the cat' to todo list on internal:attr=[placeholder="What needs to be done?"i]
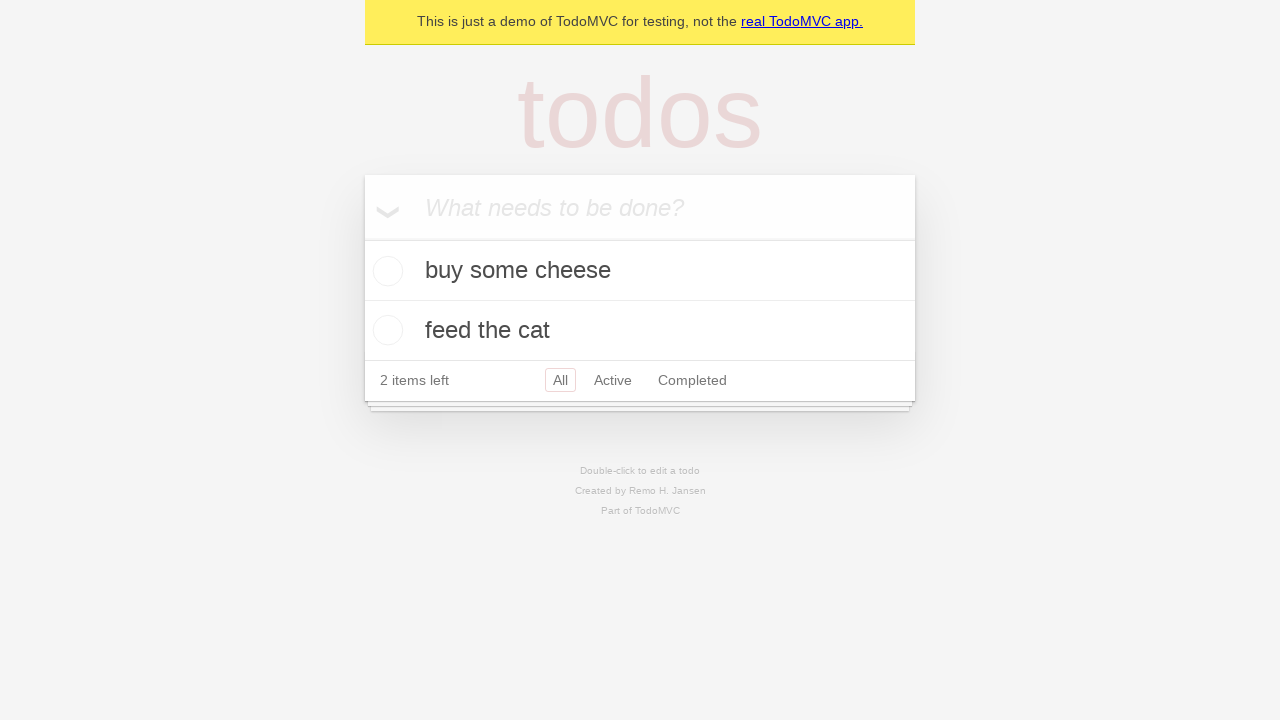

Filled todo input with 'book a doctors appointment' on internal:attr=[placeholder="What needs to be done?"i]
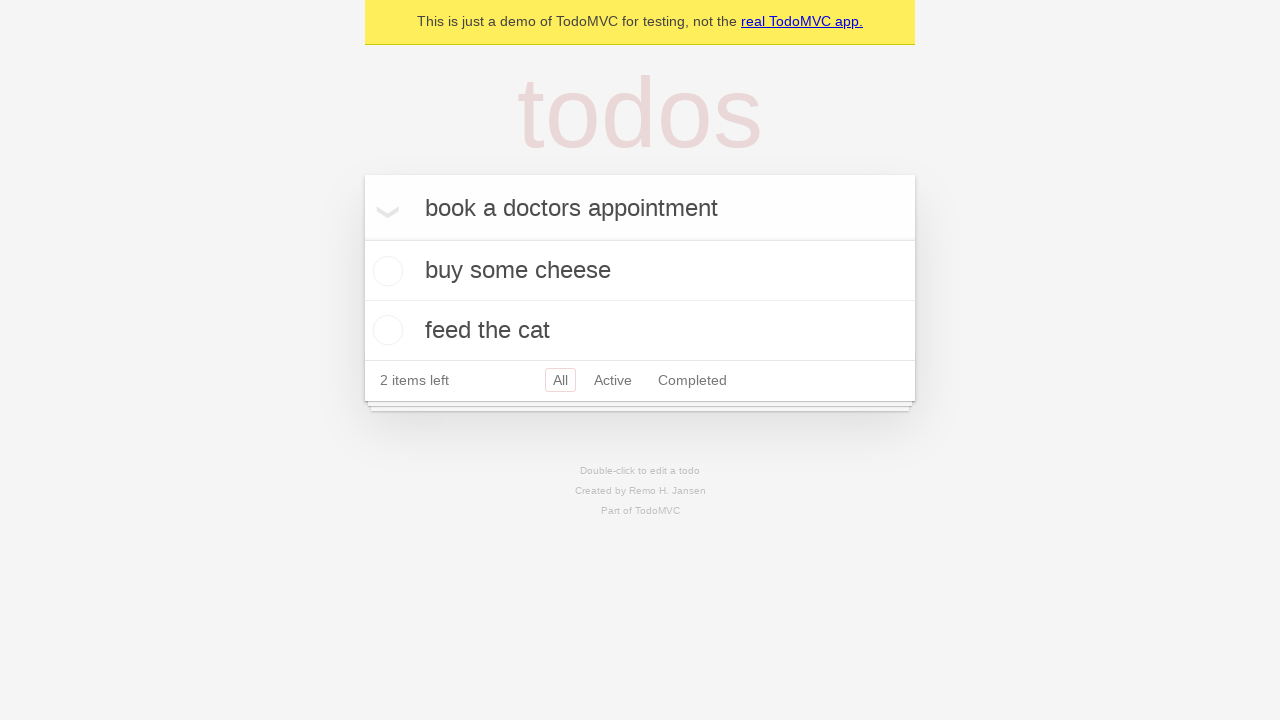

Pressed Enter to add 'book a doctors appointment' to todo list on internal:attr=[placeholder="What needs to be done?"i]
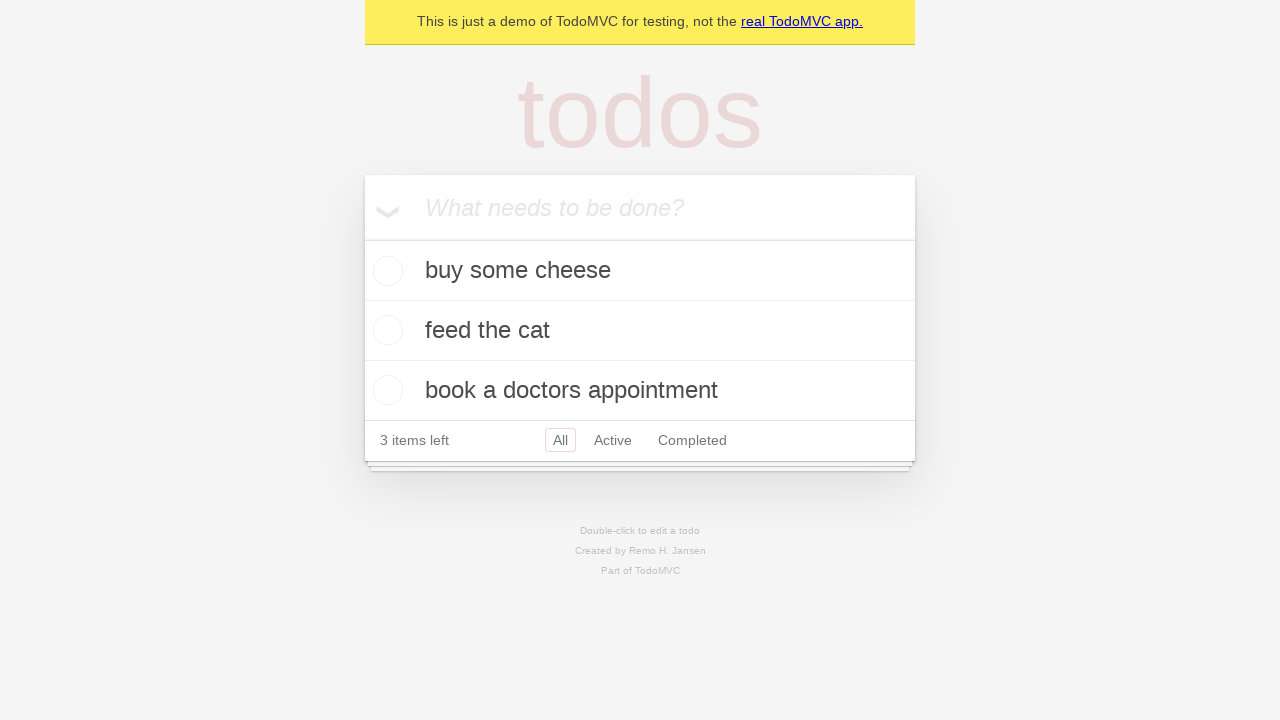

Checked 'Mark all as complete' checkbox to complete all todos at (362, 238) on internal:label="Mark all as complete"i
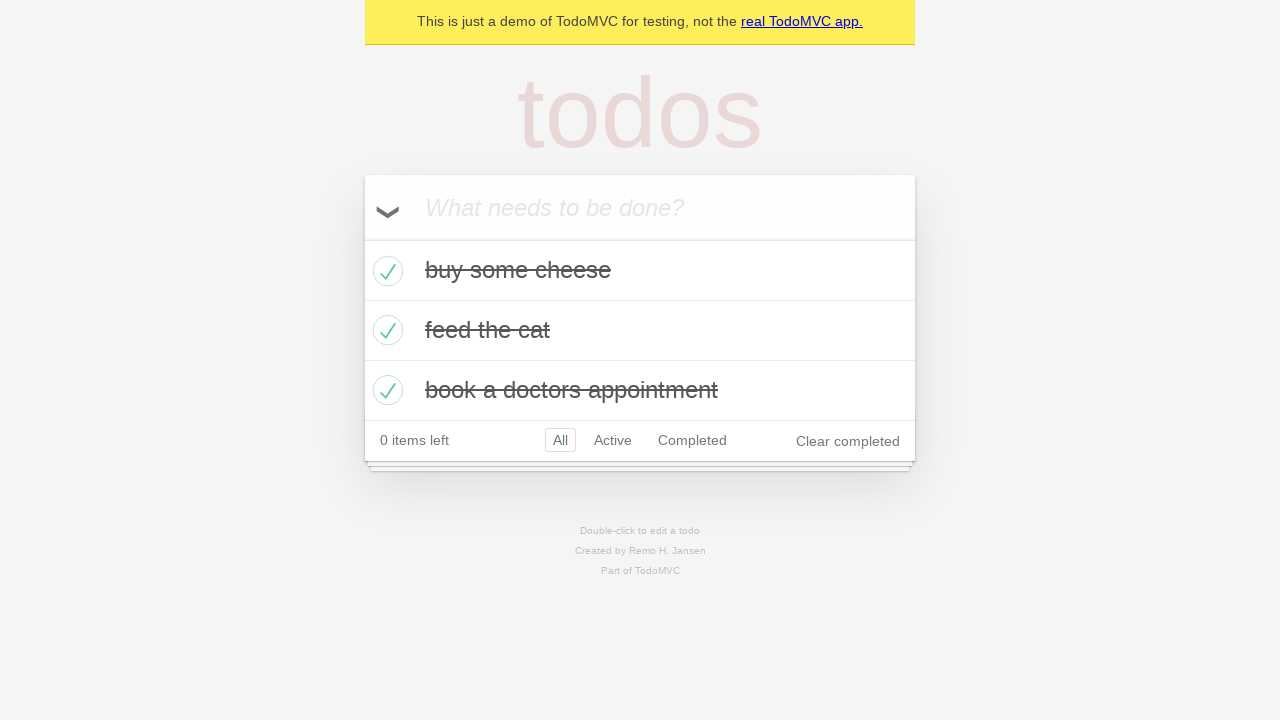

Verified that all todo items have the completed class
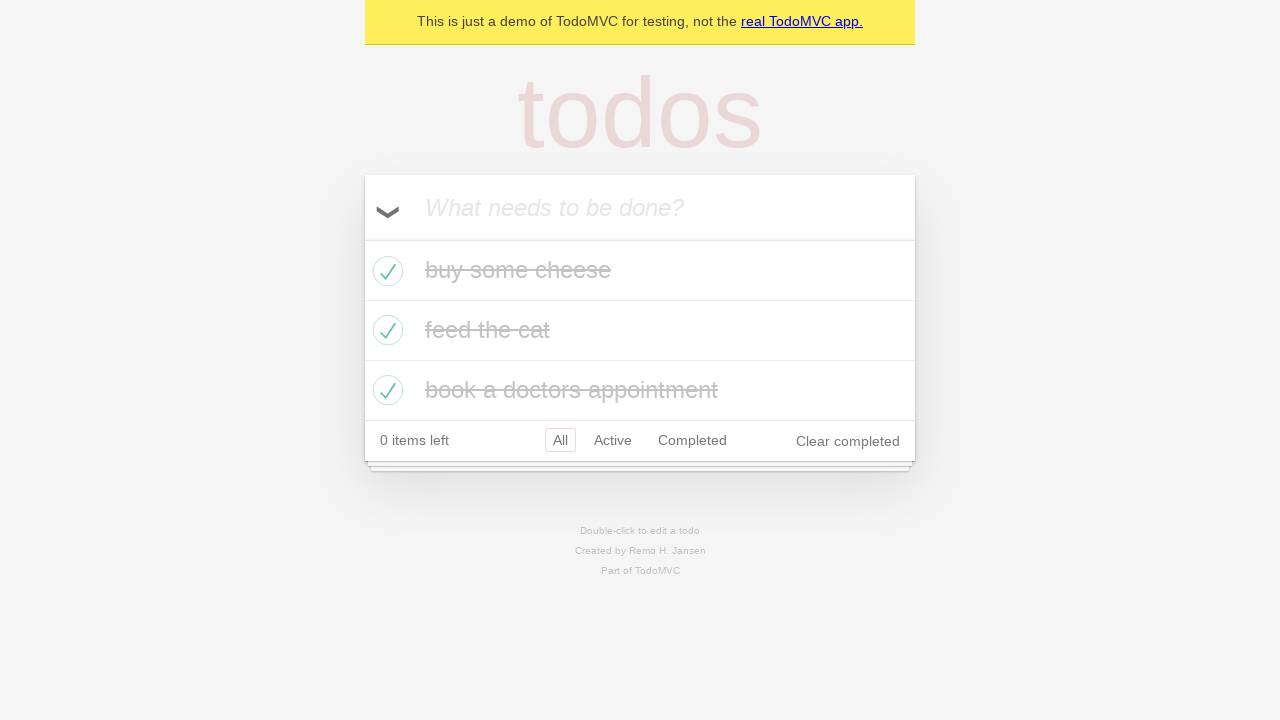

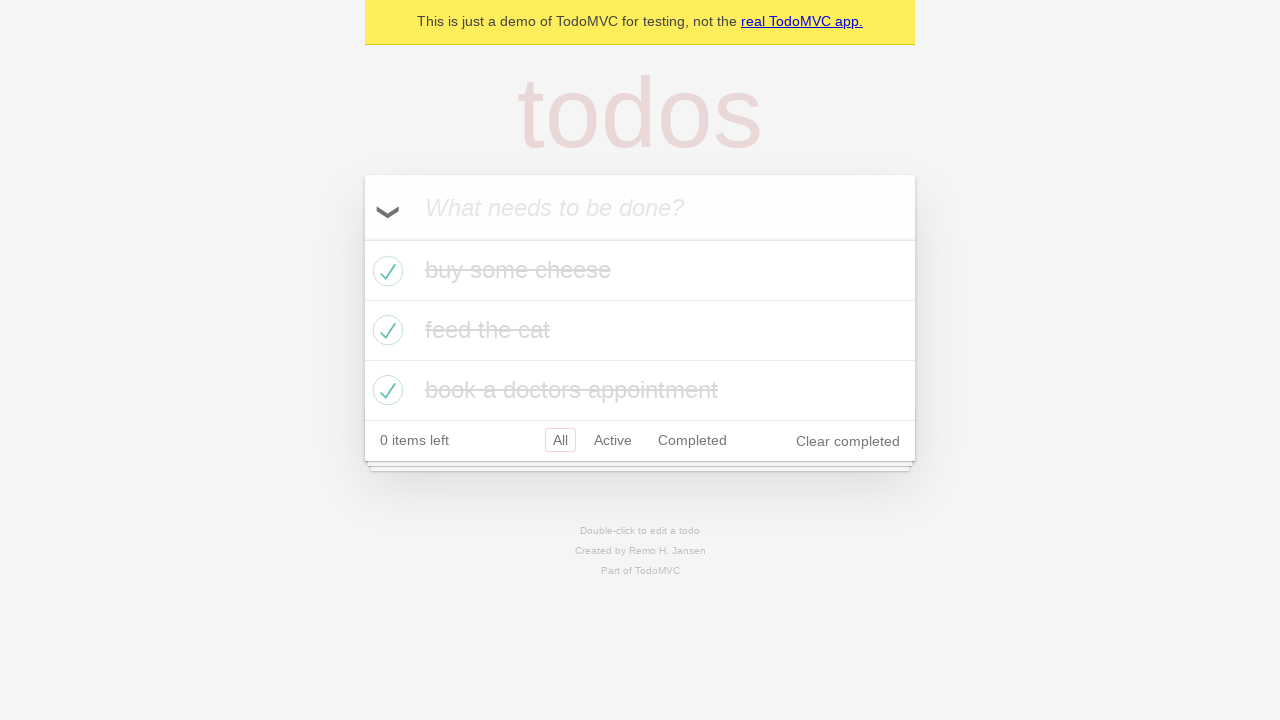